Tests login functionality and verifies that the amount column in a transaction table can be sorted by clicking the amount header

Starting URL: https://sakshingp.github.io/assignment/login.html

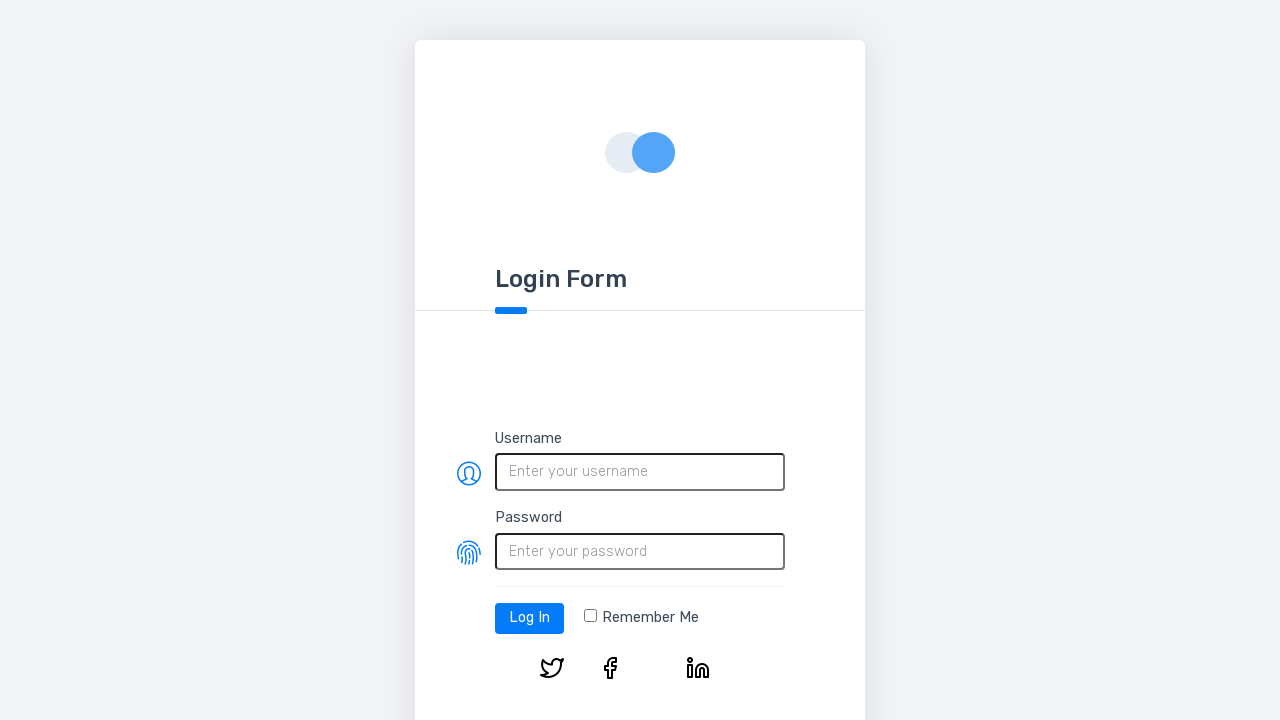

Filled username field with 'testuser@example.com' on #username
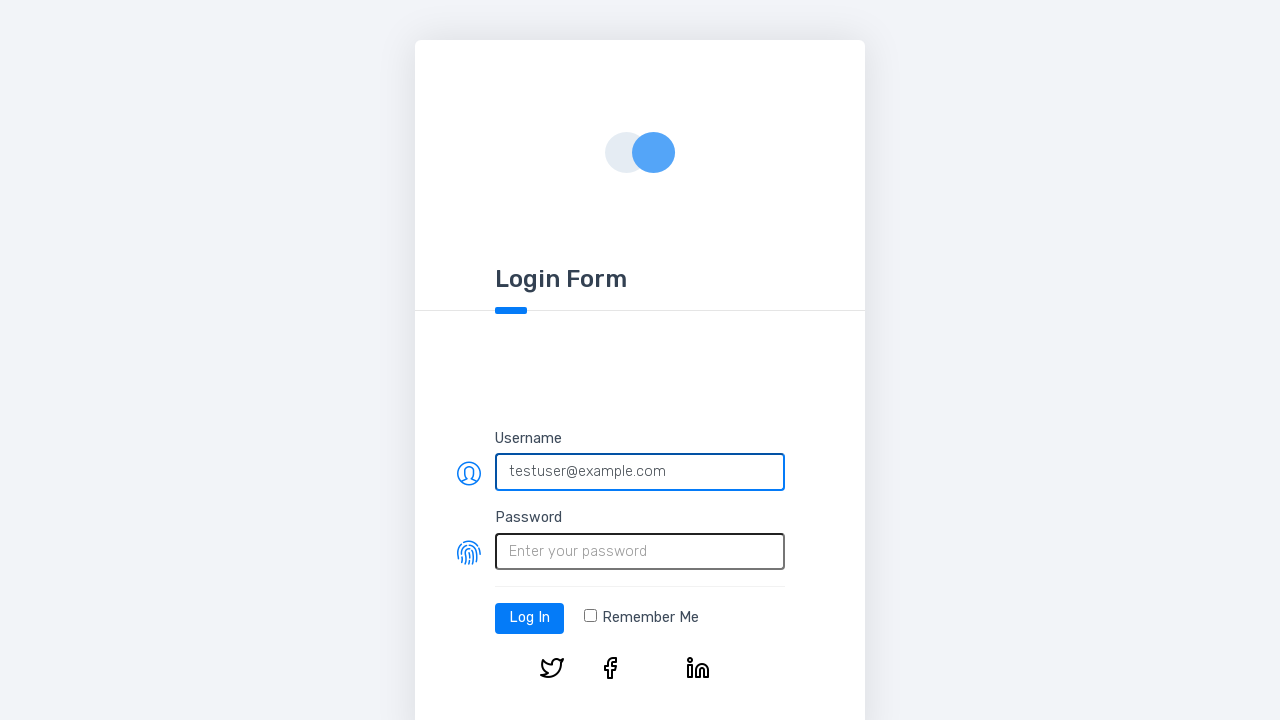

Filled password field with 'TestPass123!' on #password
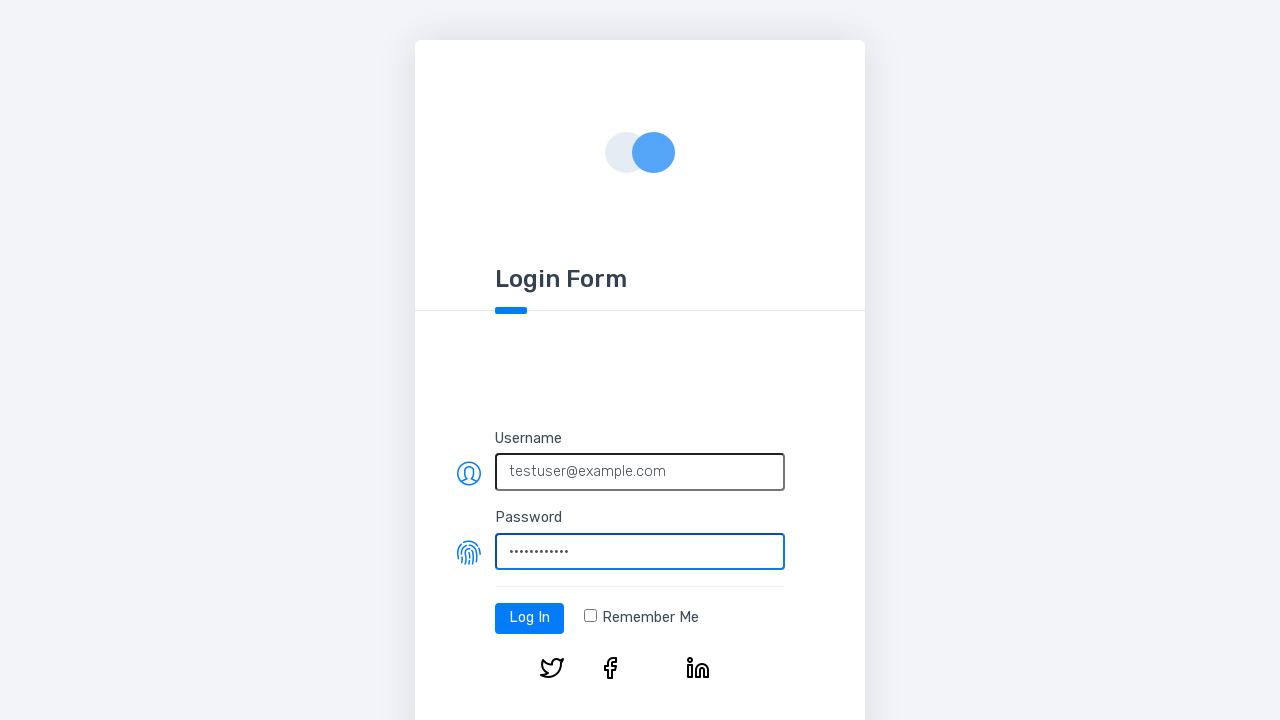

Clicked login button at (530, 618) on #log-in
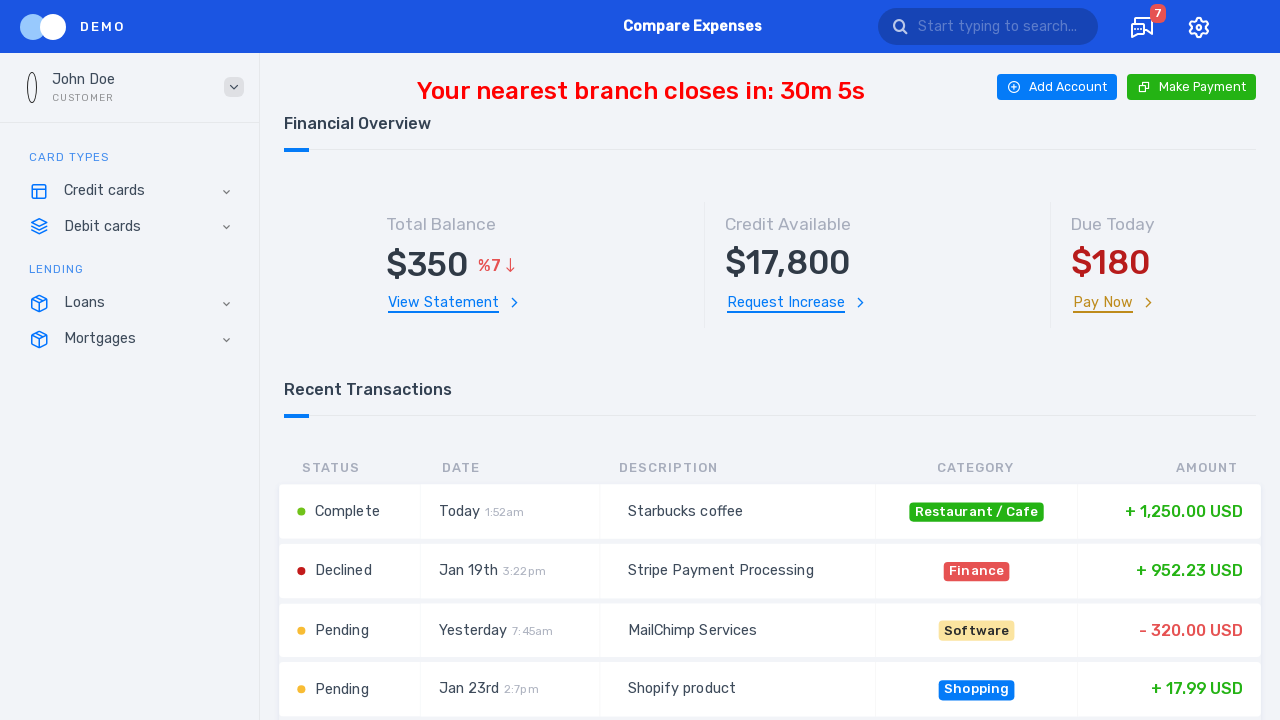

Amount header element loaded on home page
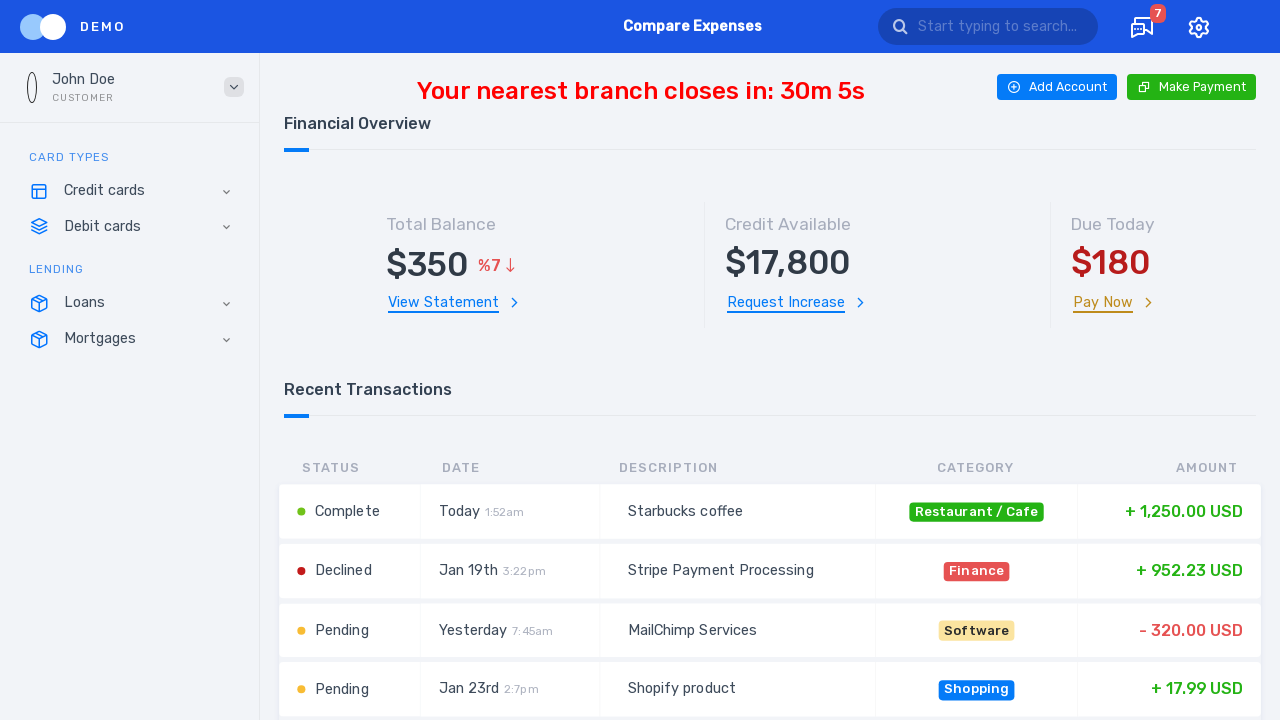

Clicked amount header to sort transaction table at (1166, 468) on #amount
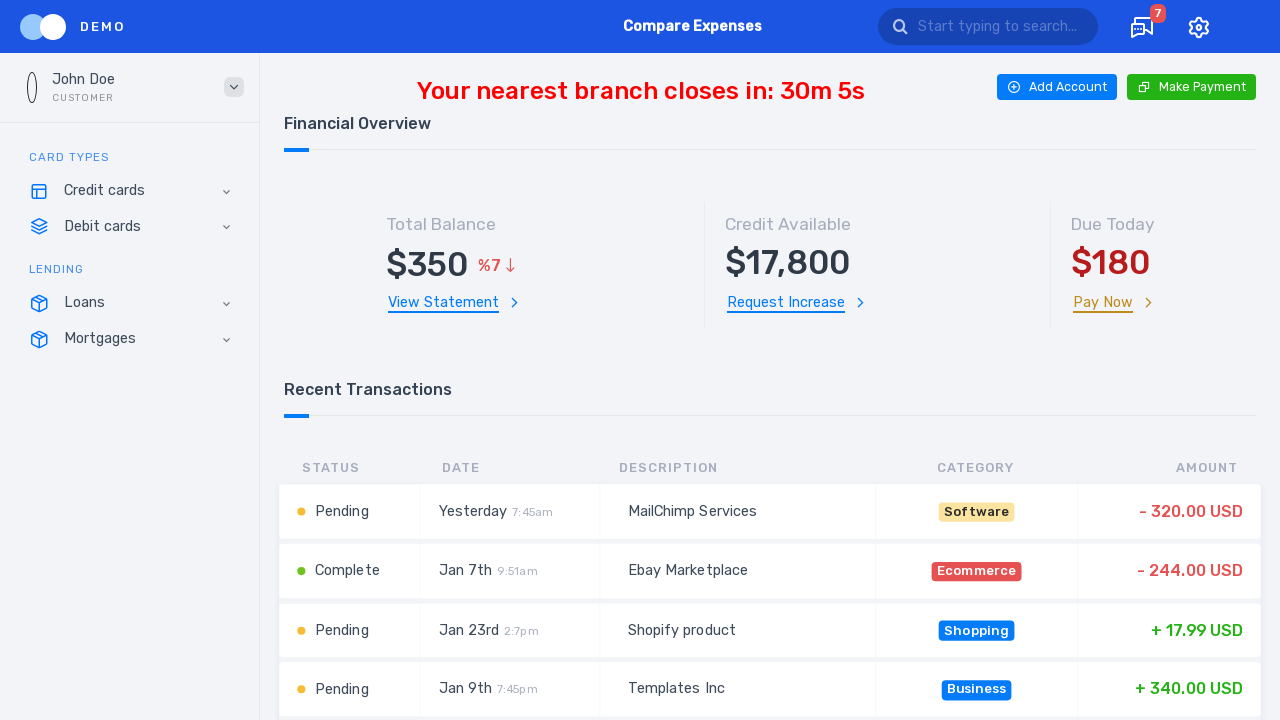

Waited for transaction table to update after sorting
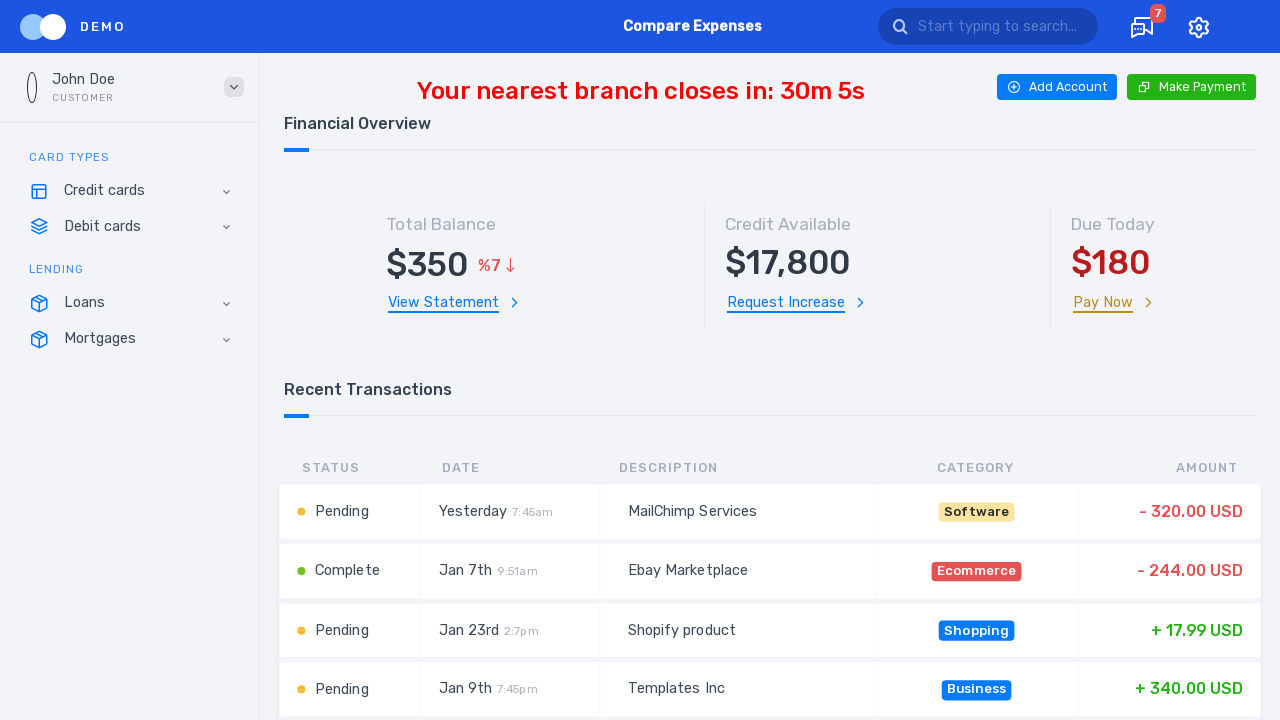

Verified transaction table rows are present
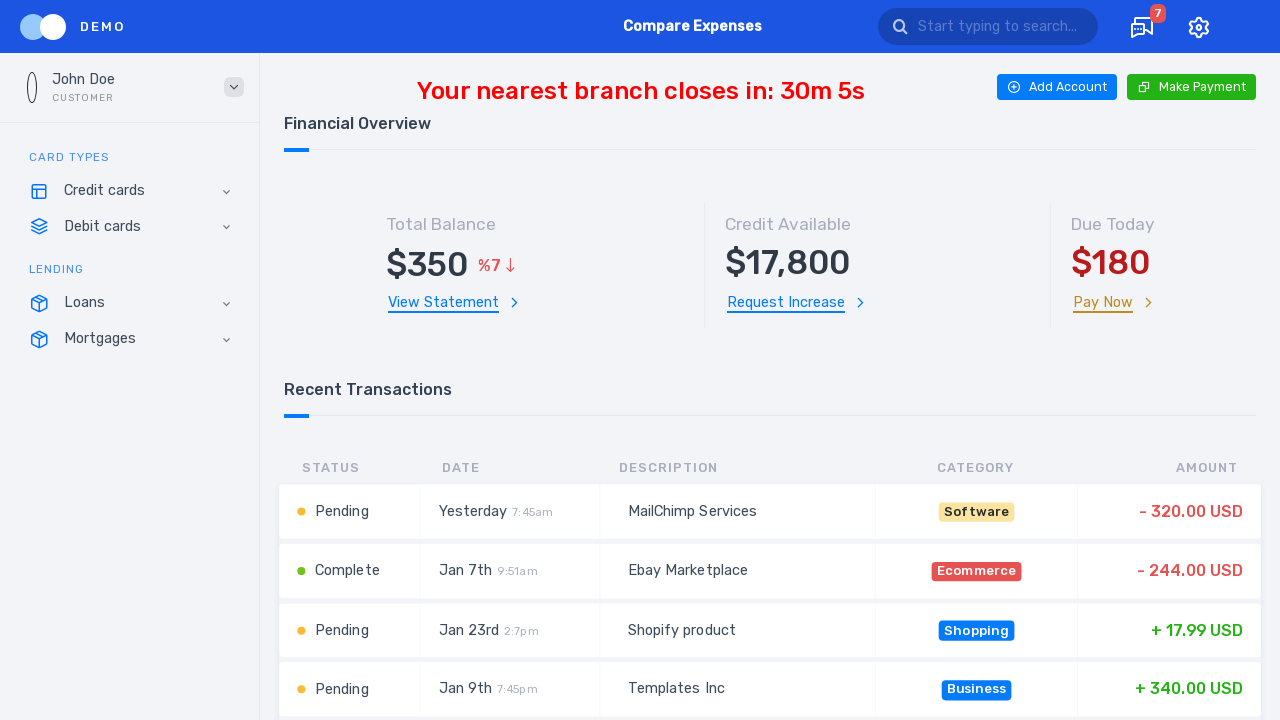

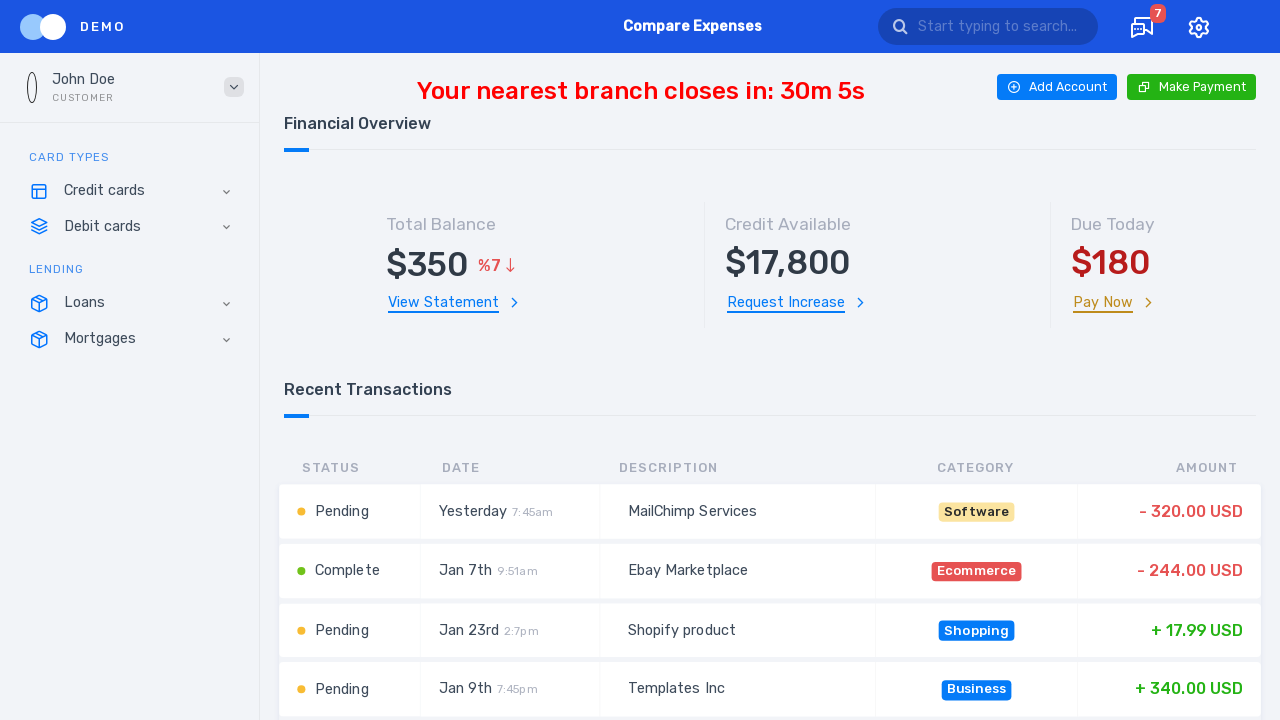